Tests file download functionality by clicking a download link for "some-file.txt" and verifying the file downloads correctly.

Starting URL: https://the-internet.herokuapp.com/download

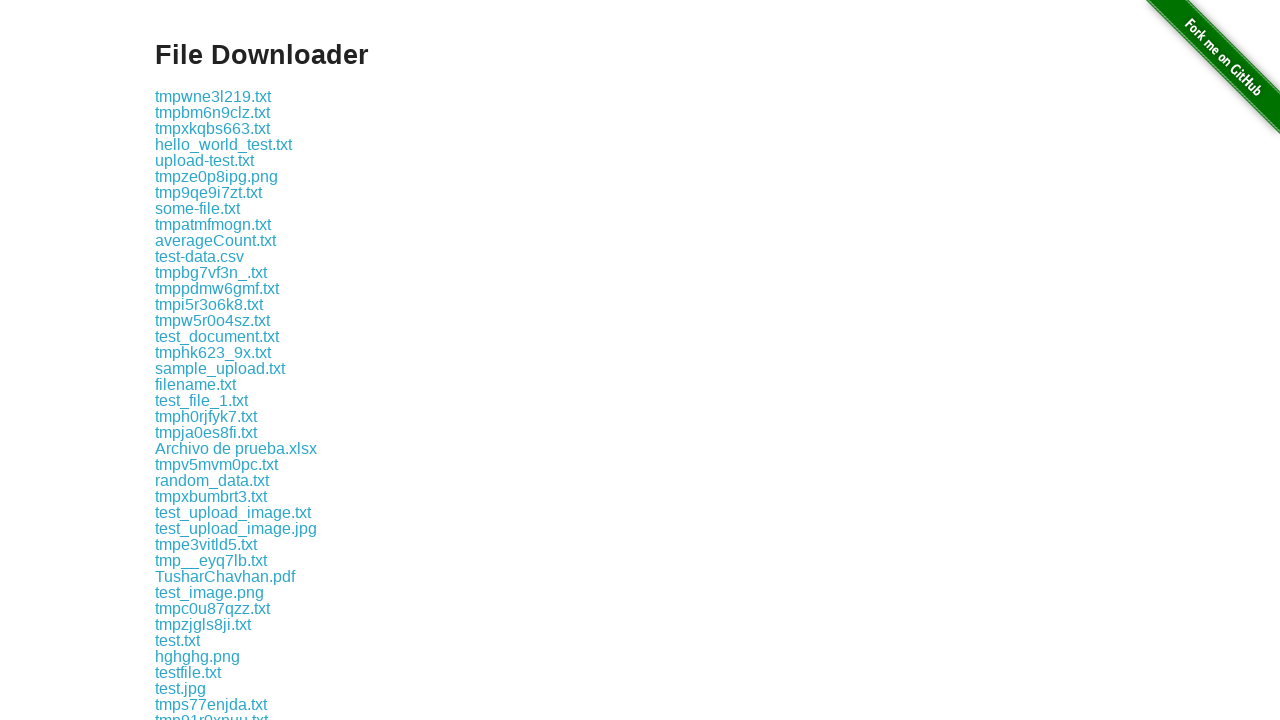

Download link for 'some-file.txt' loaded on page
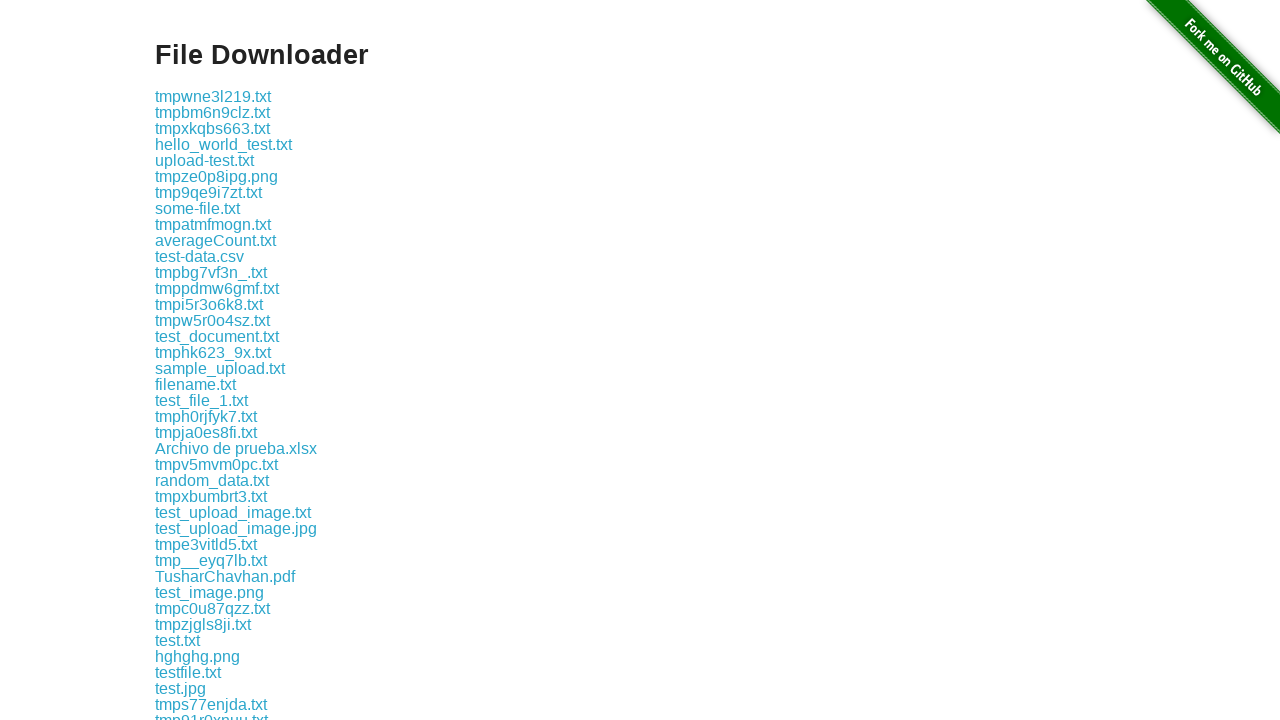

Clicked download link for 'some-file.txt' at (198, 208) on a[href*='some-file']
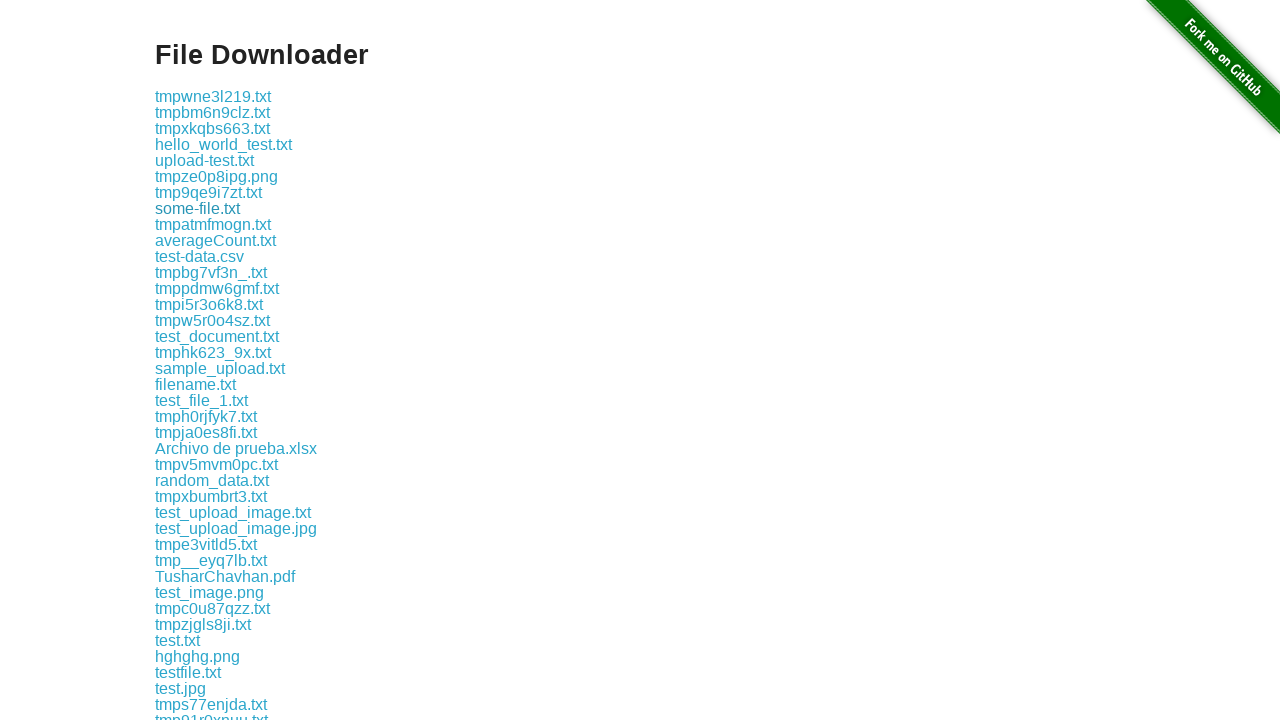

File download completed successfully
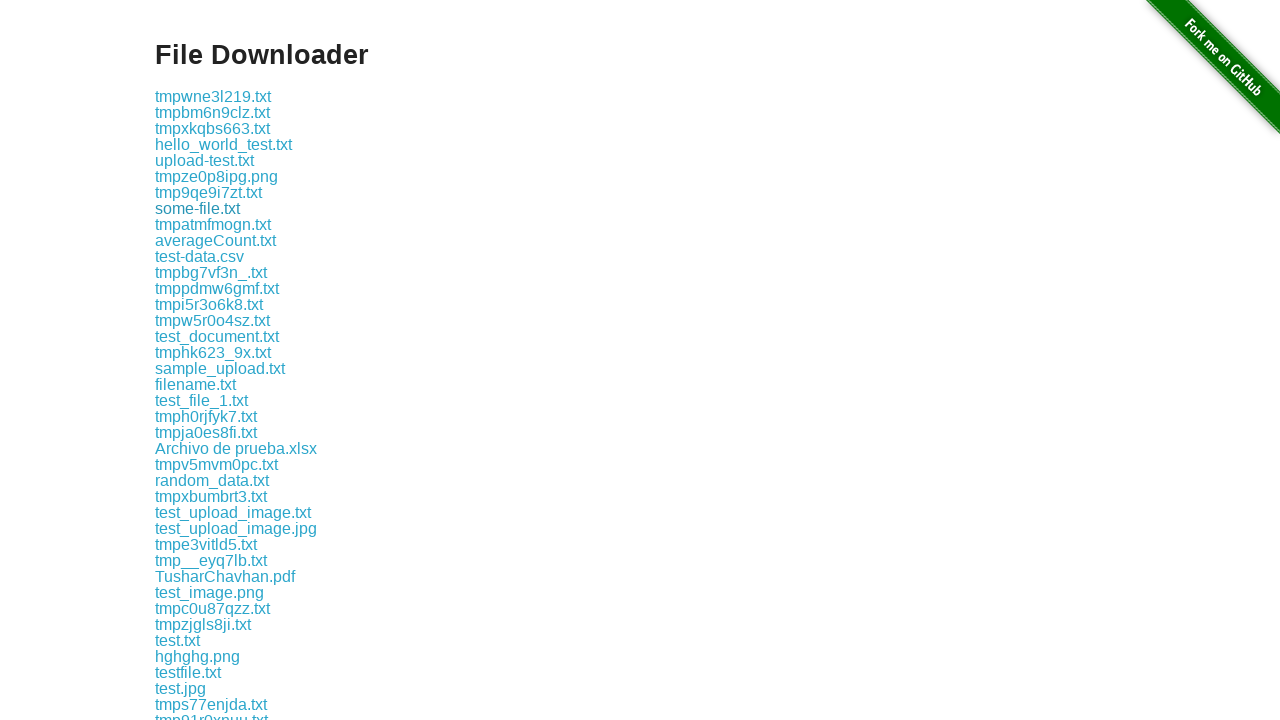

Retrieved temporary download path
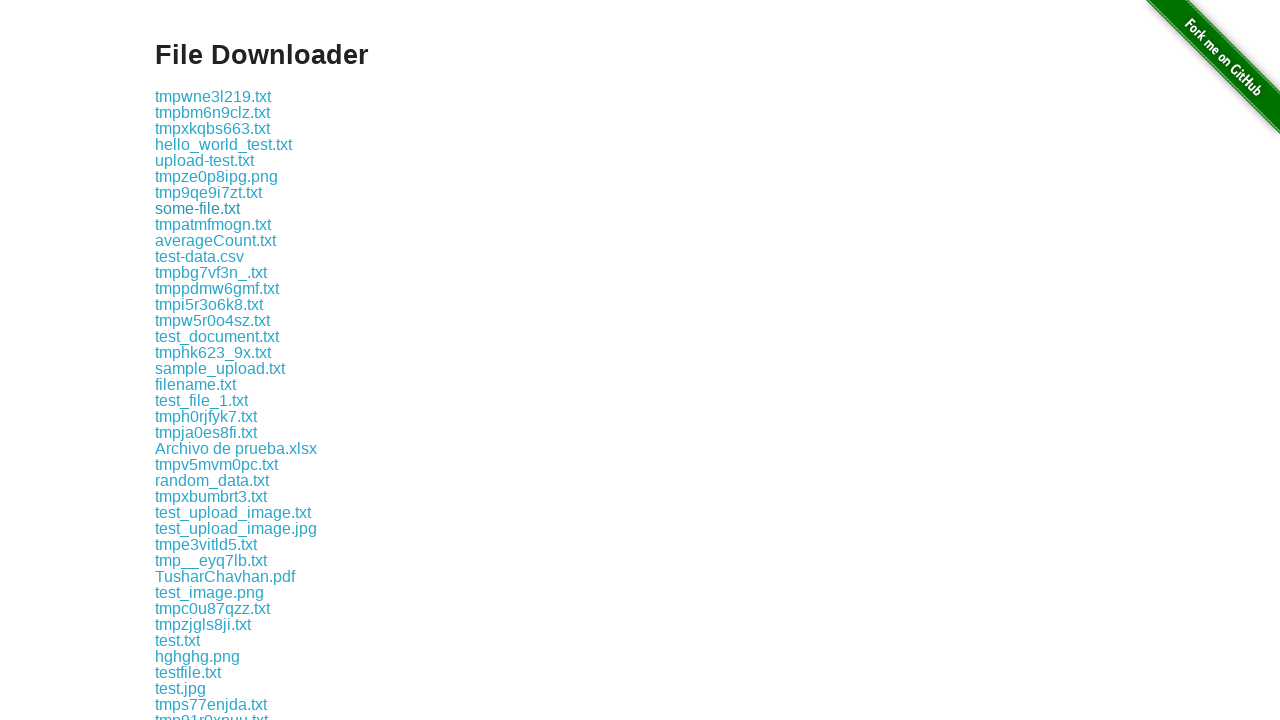

Saved downloaded file to /tmp/some-file.txt
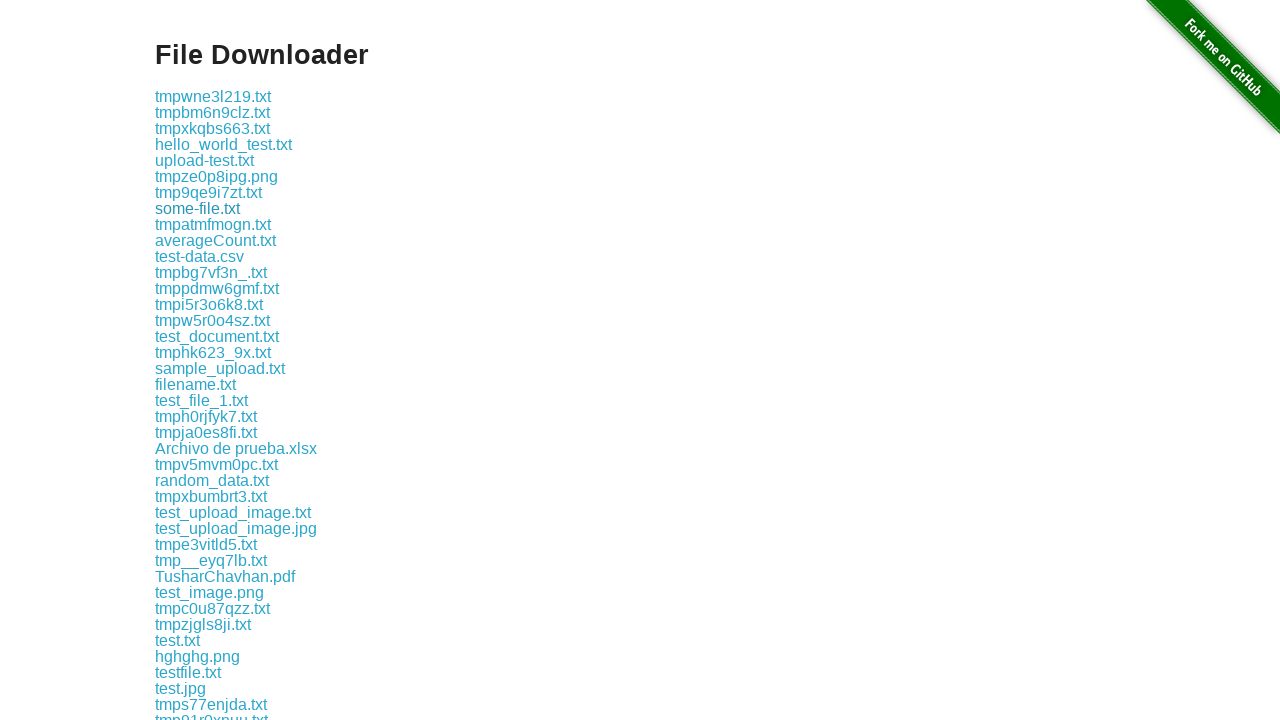

Verified that downloaded file exists on disk
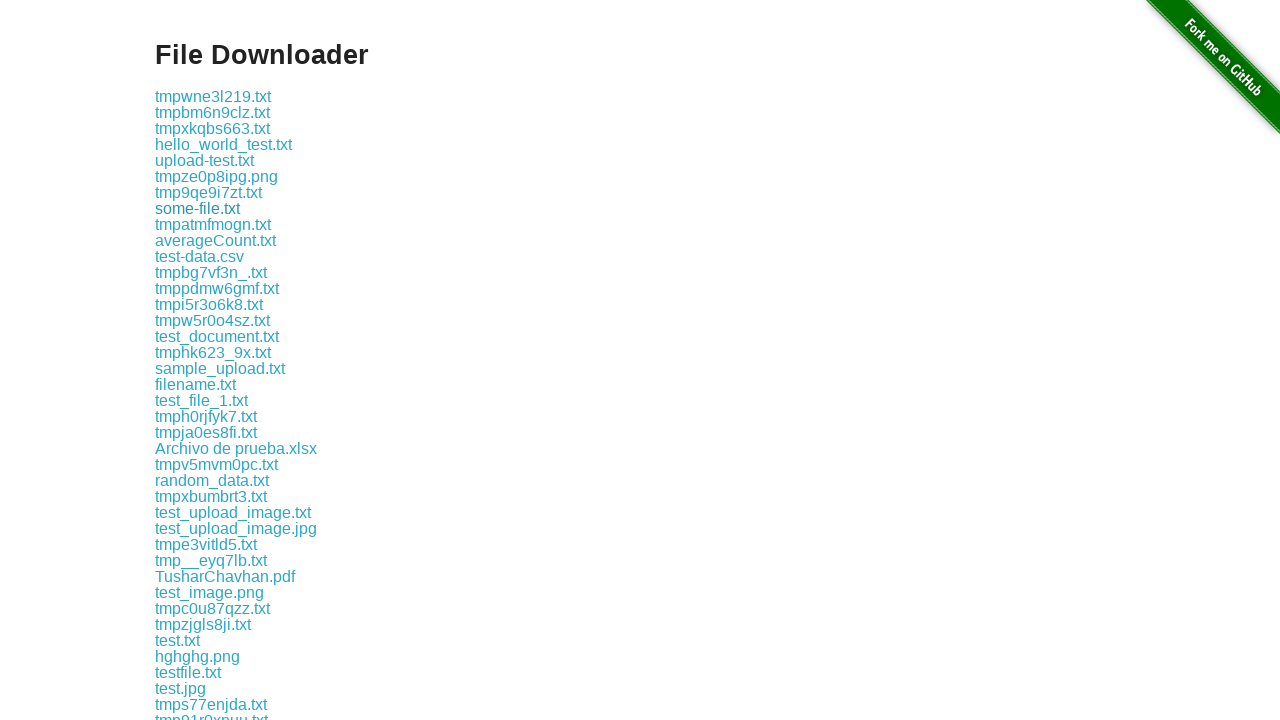

Deleted downloaded file for cleanup
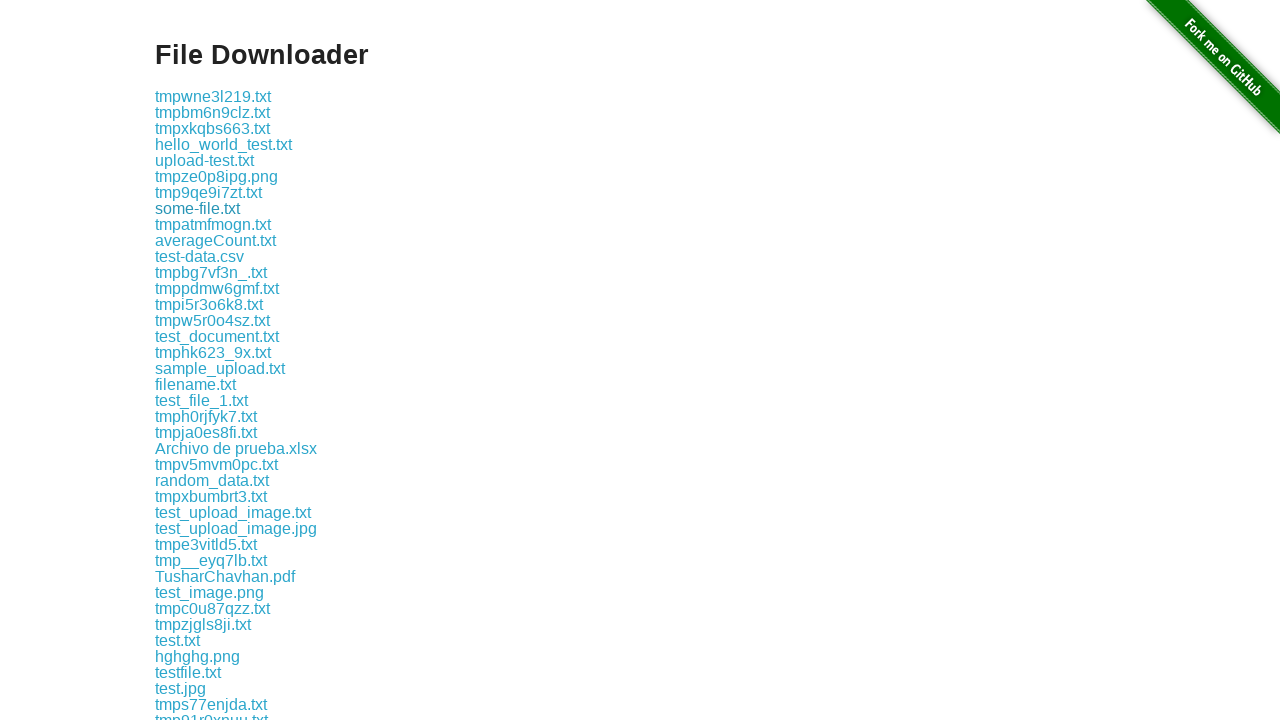

Verified that downloaded file was successfully deleted
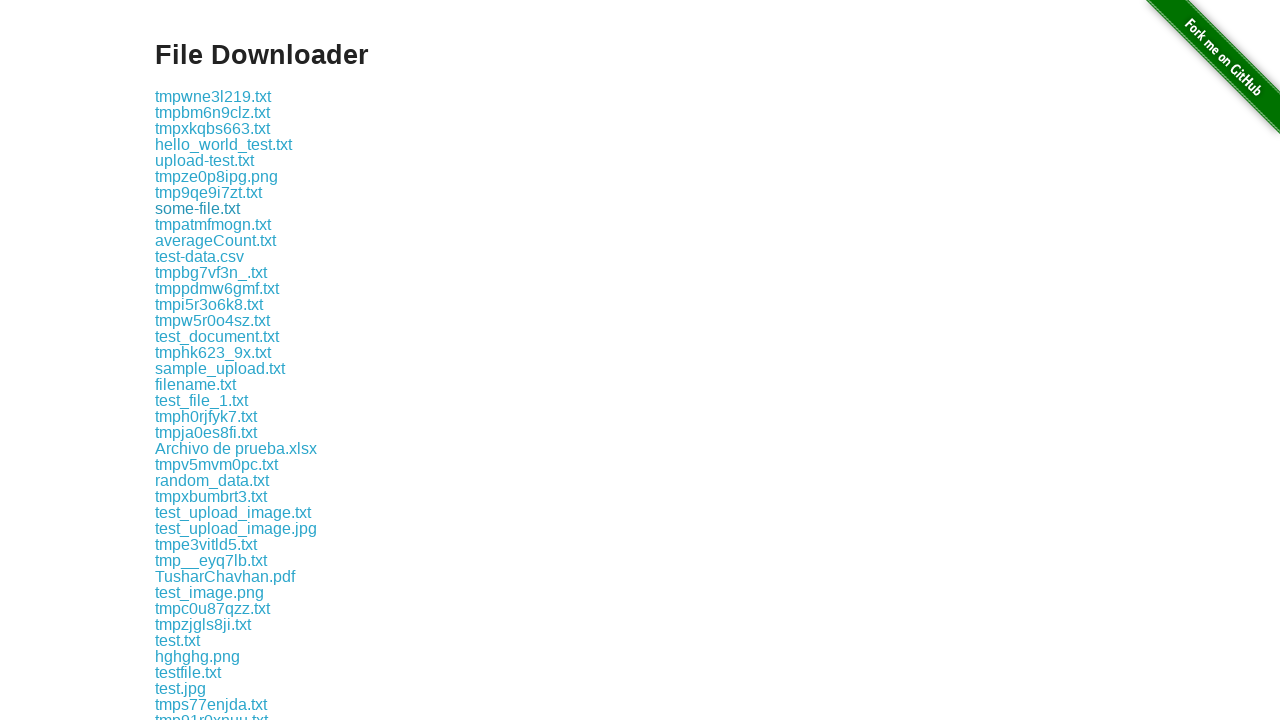

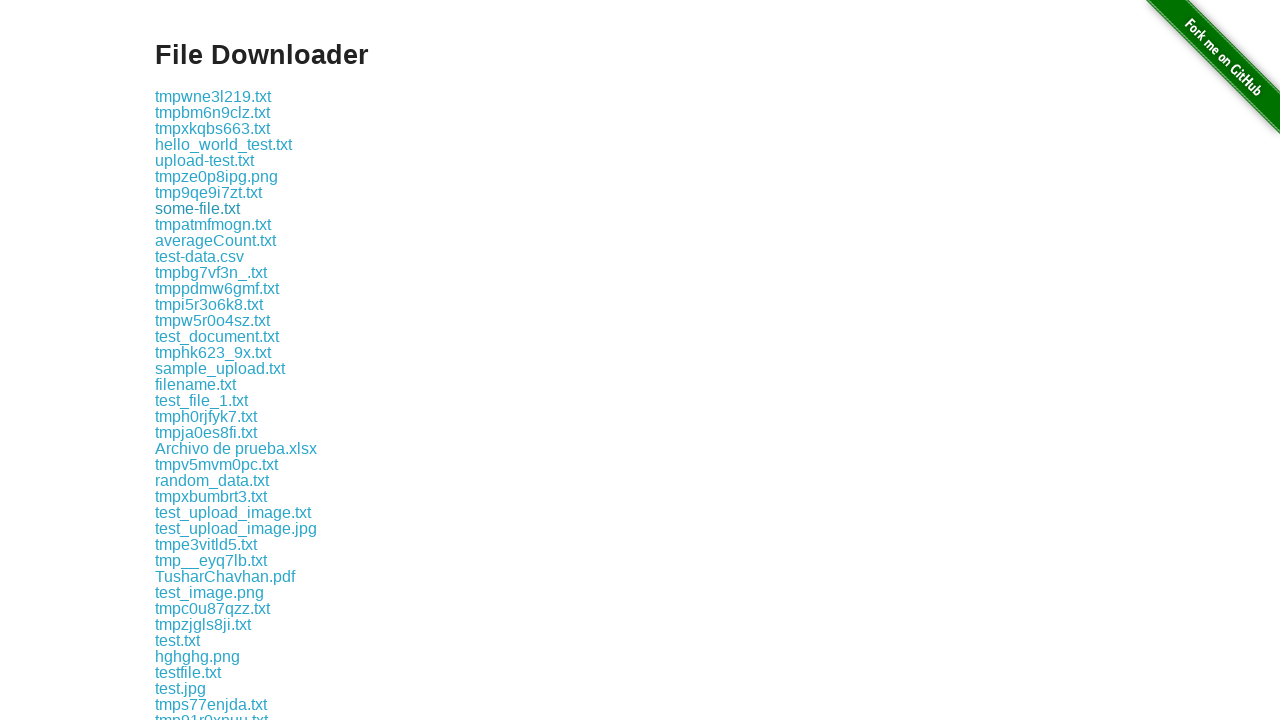